Tests iframe interaction by switching to an iframe, clearing and entering text in a text editor, then switching back to verify header text

Starting URL: https://practice.cydeo.com/iframe

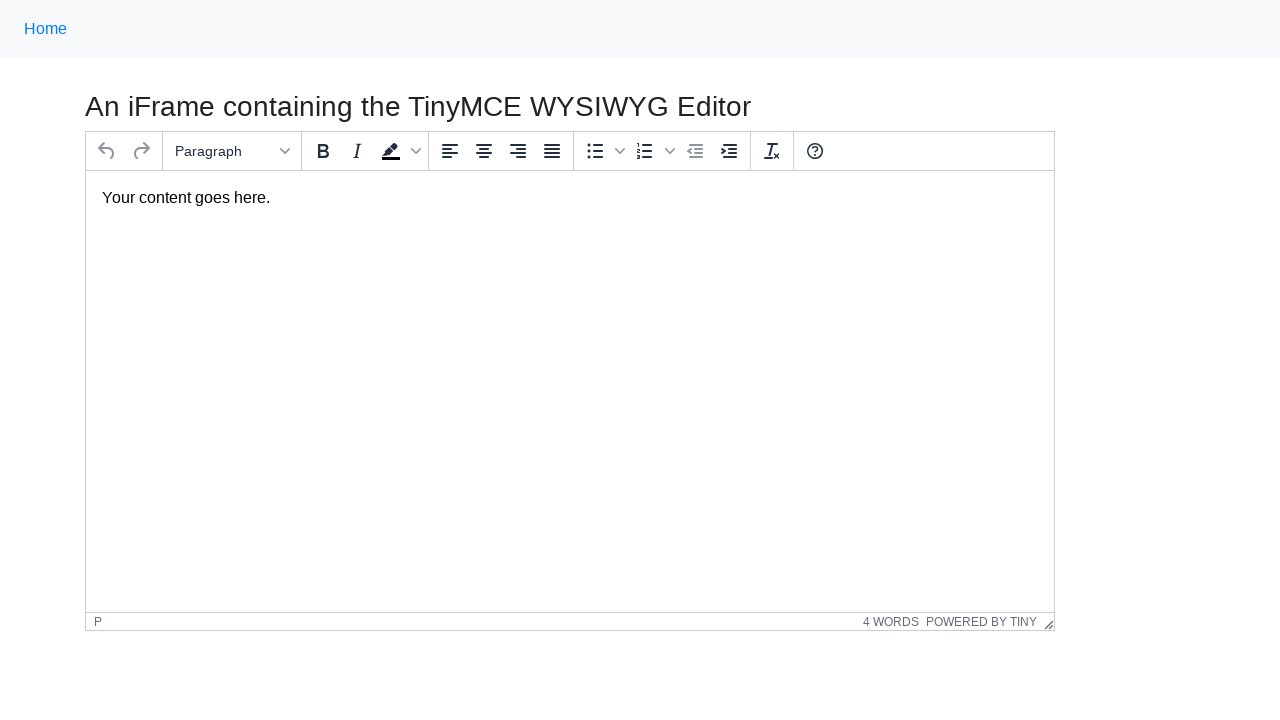

Located iframe with TinyMCE editor
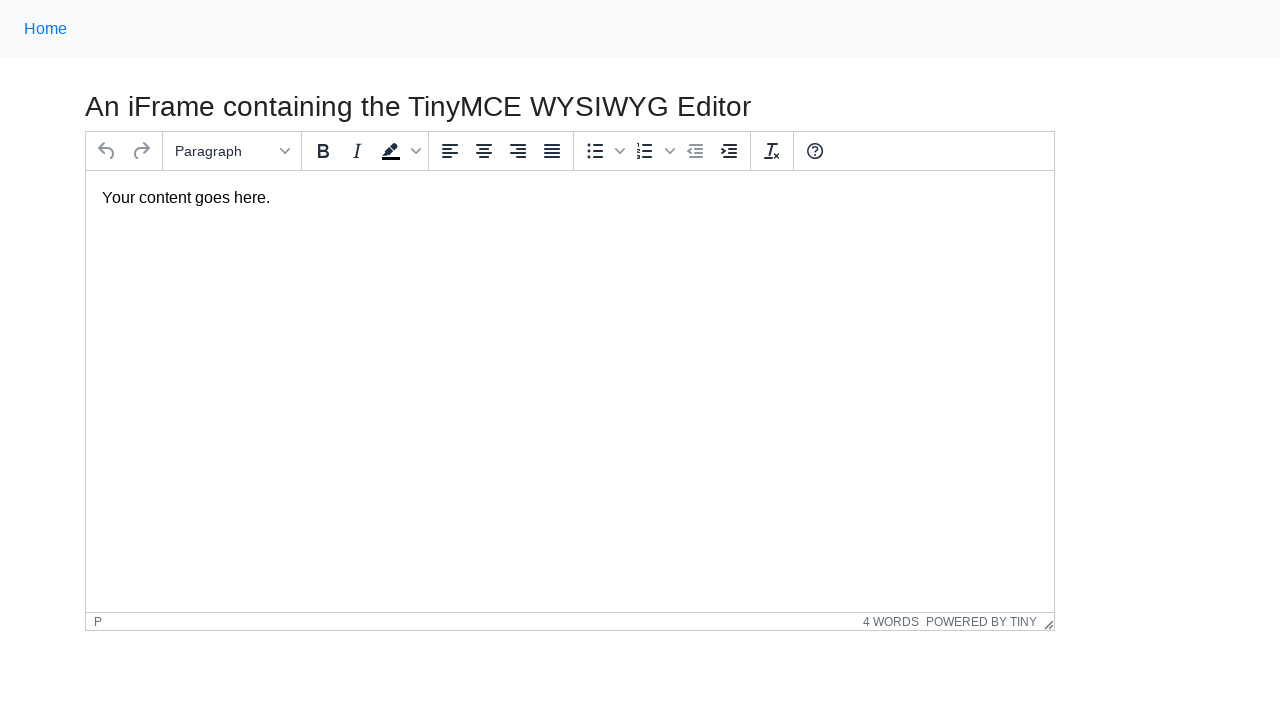

Cleared existing text in editor body on #mce_0_ifr >> internal:control=enter-frame >> #tinymce
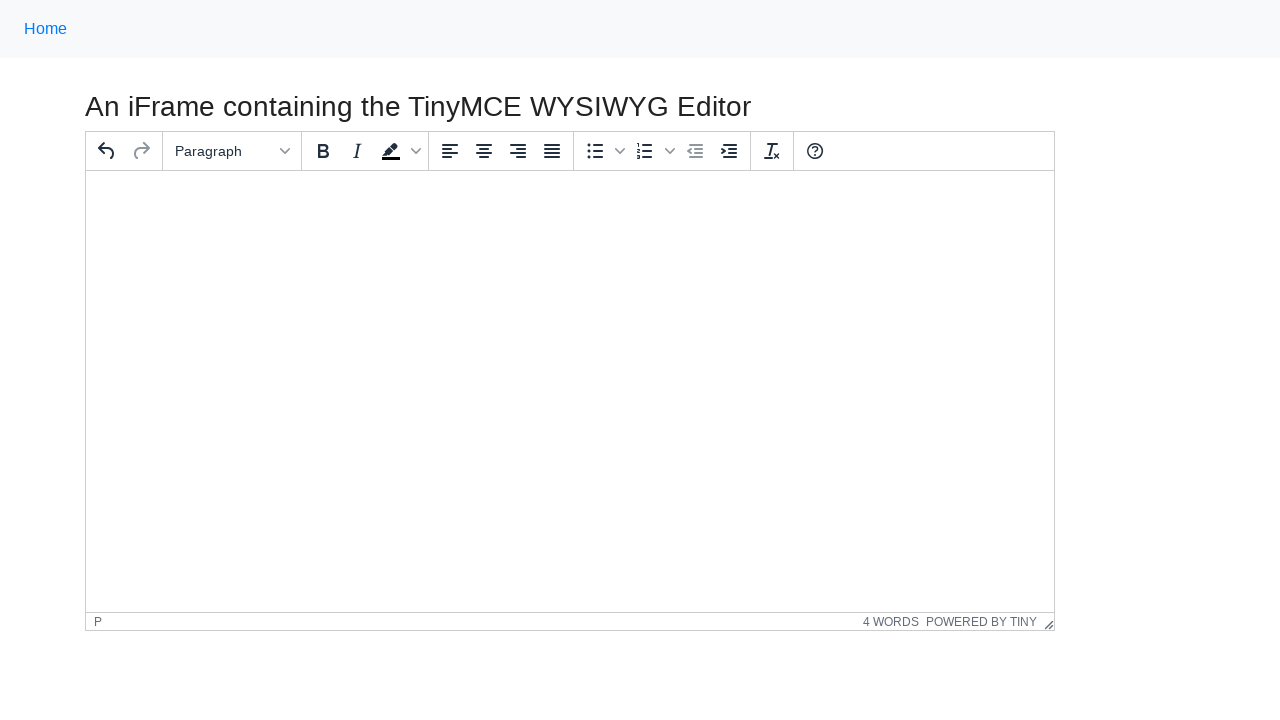

Filled editor with 'Hello World' text on #mce_0_ifr >> internal:control=enter-frame >> #tinymce
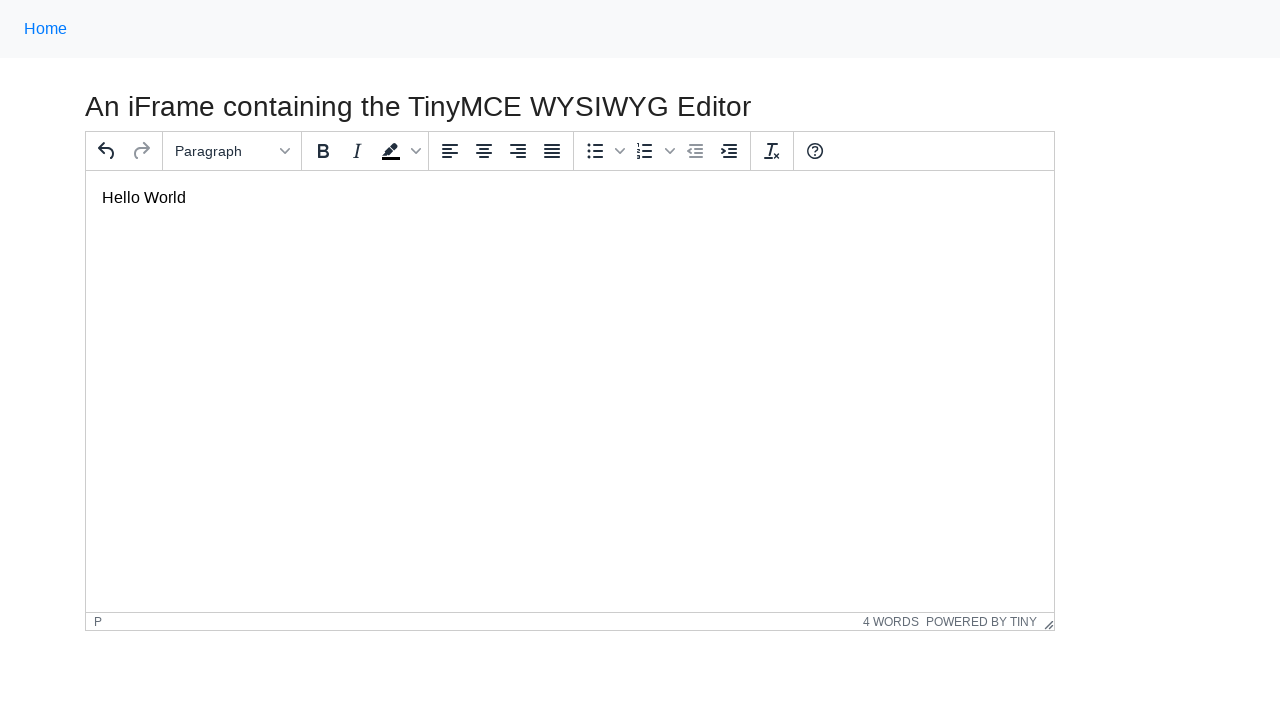

Verified editor contains 'Hello World' text
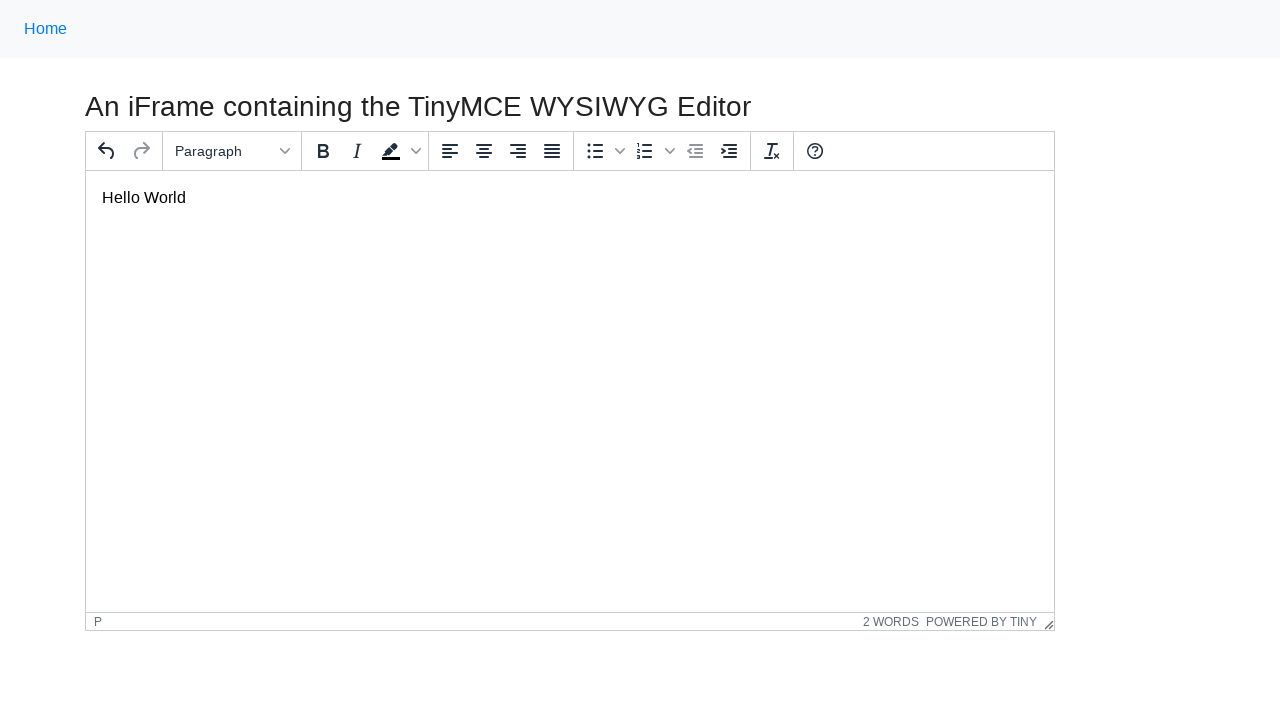

Located h3 header element
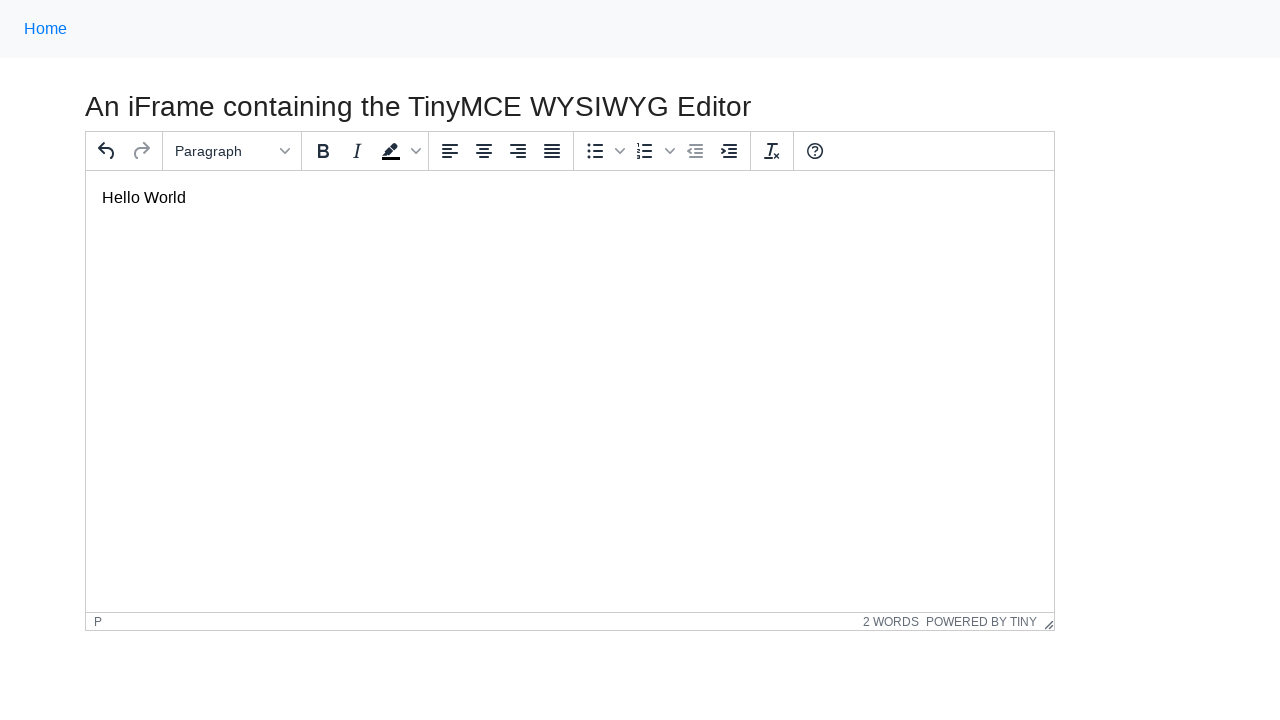

Verified header is visible
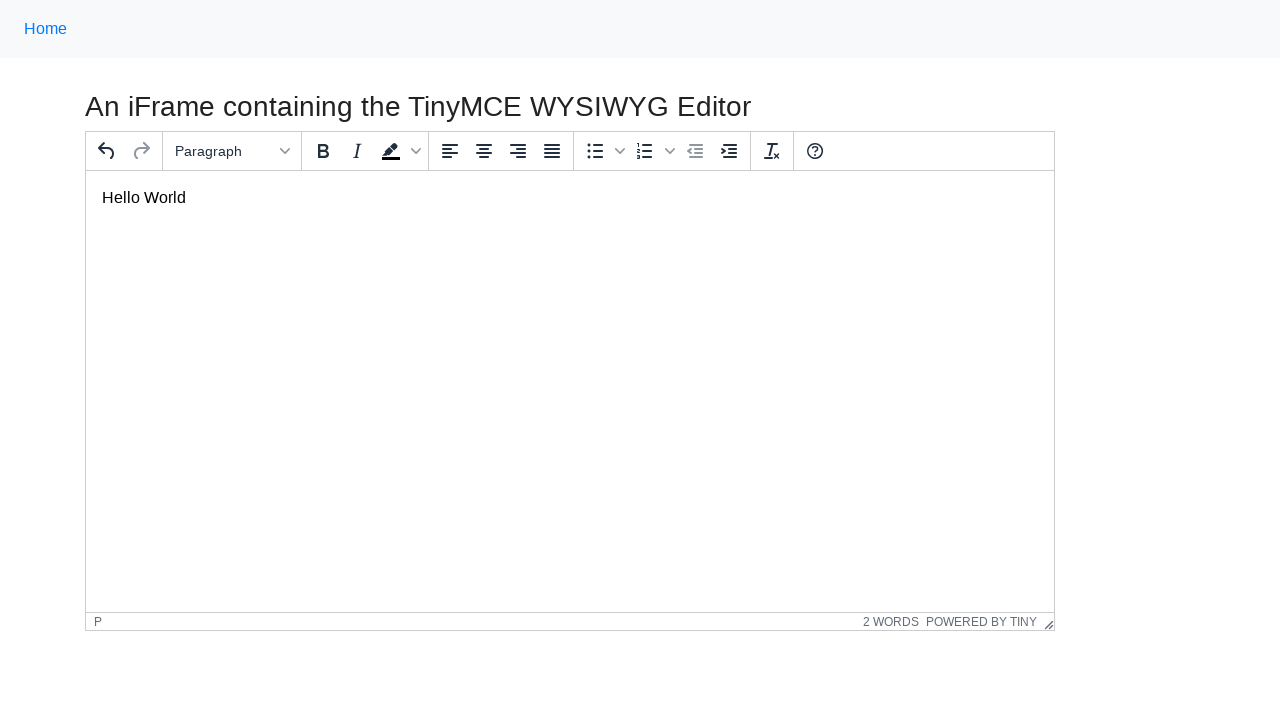

Verified header text matches expected value
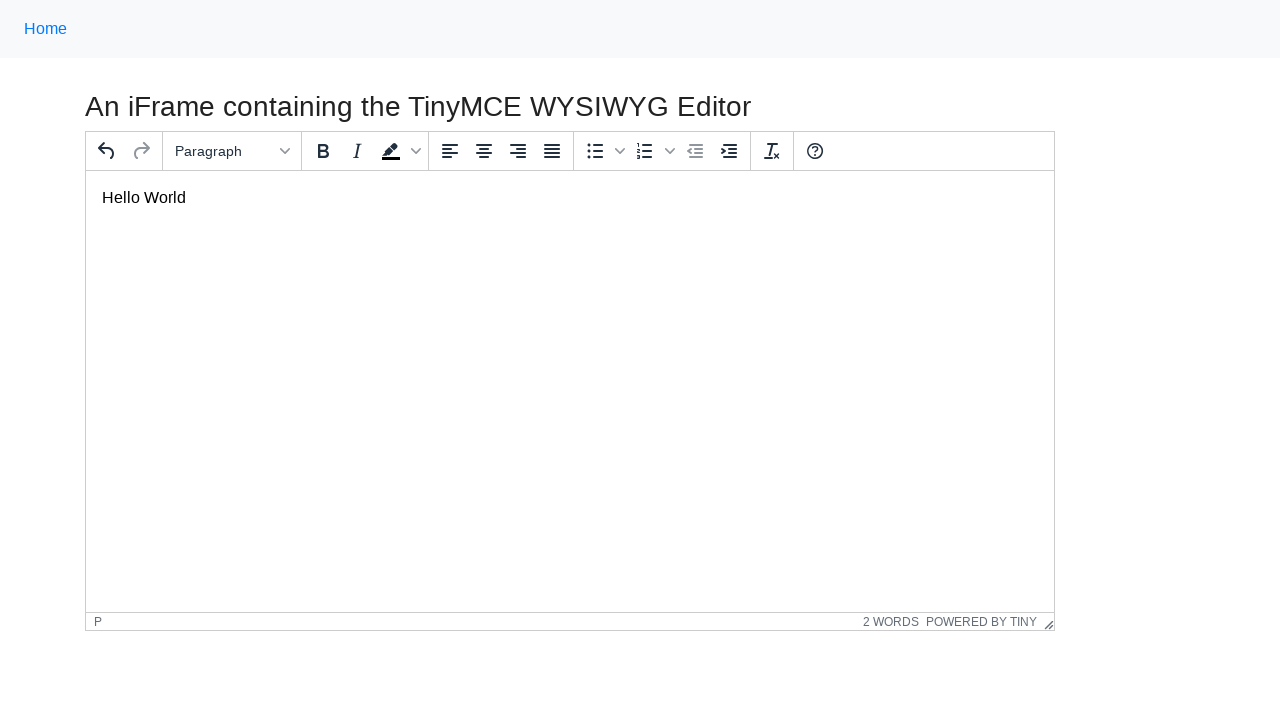

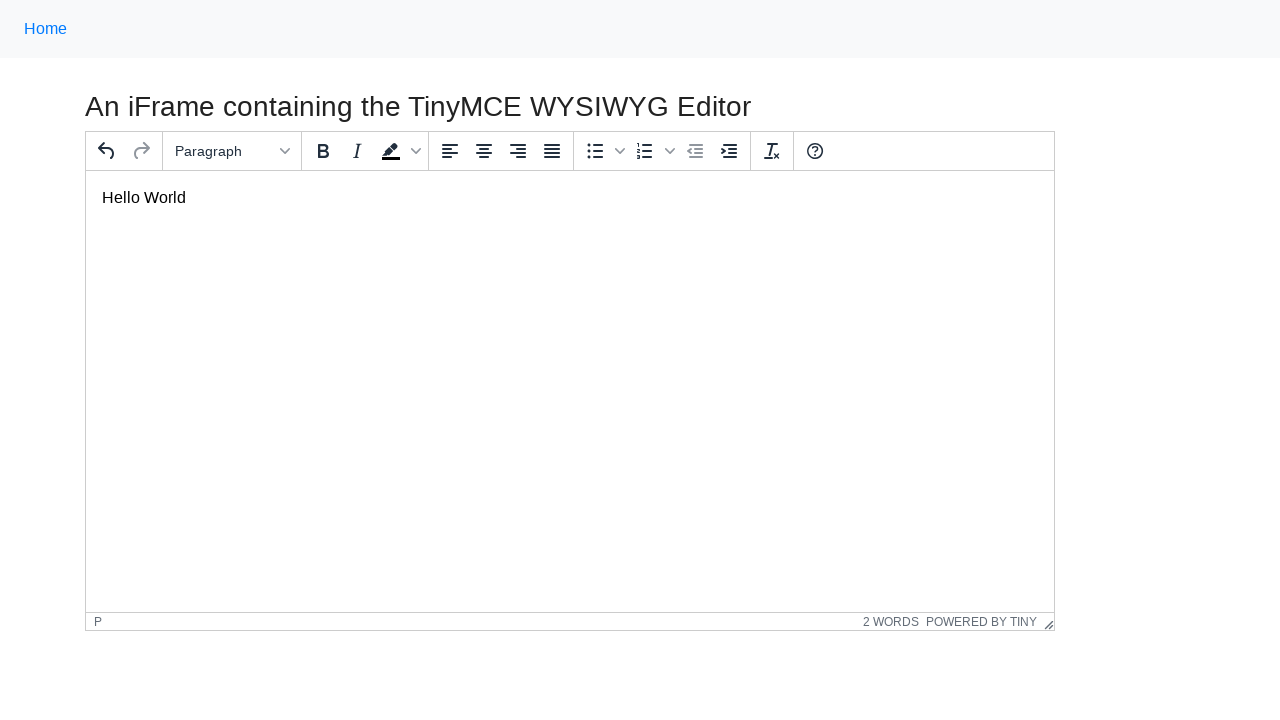